Tests drag and drop functionality by dragging an element to a dropzone with a small offset

Starting URL: https://marcojakob.github.io/dart-dnd/nested_dropzones/

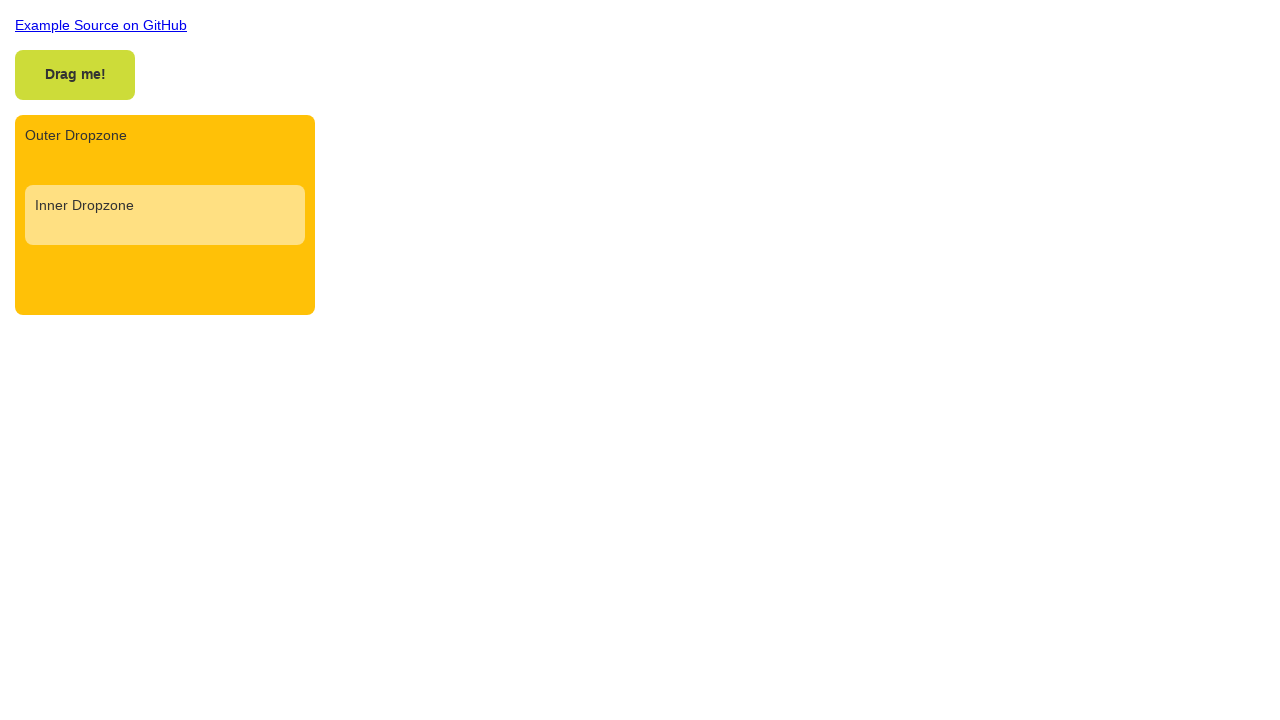

Located the first draggable element
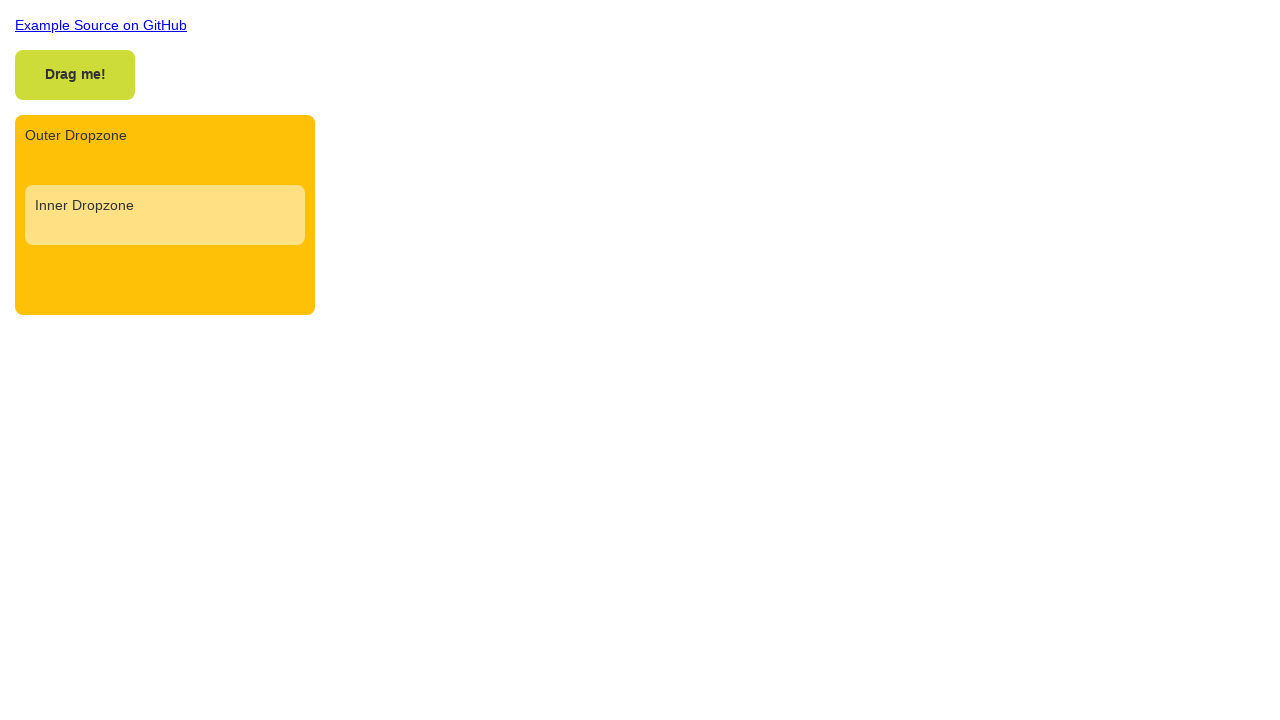

Located the first dropzone element
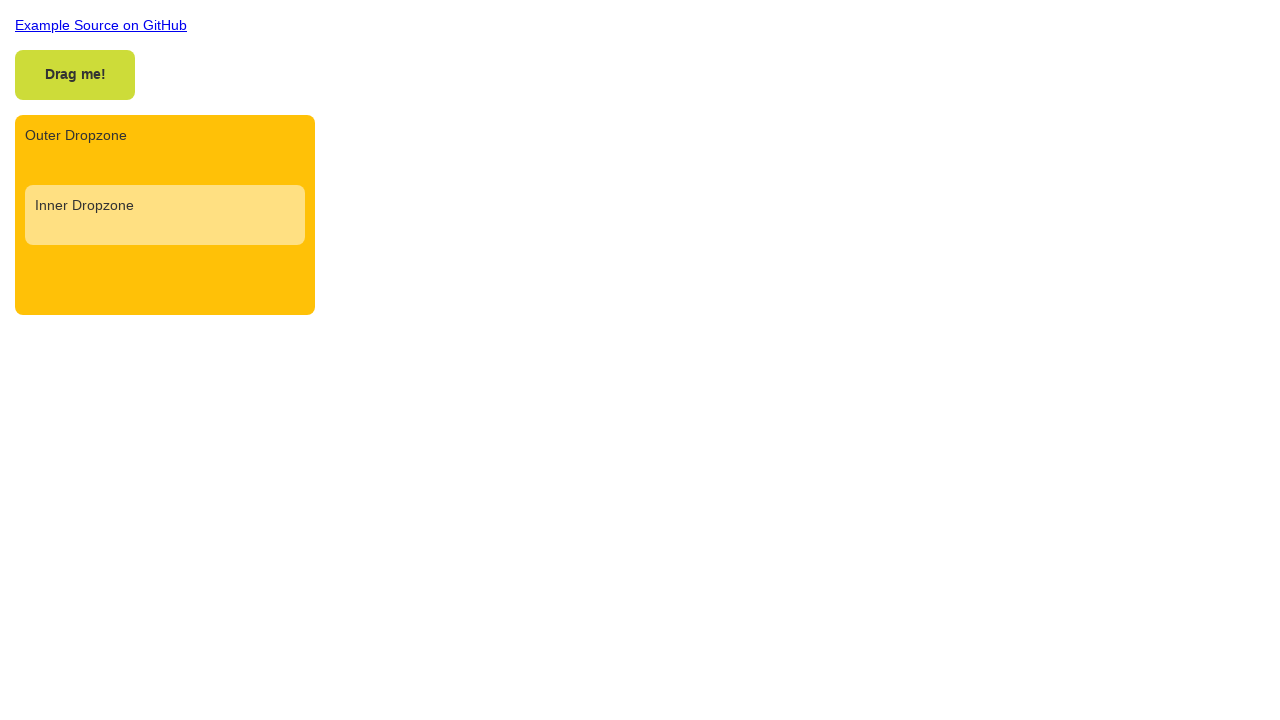

Dragged element to dropzone successfully at (165, 215)
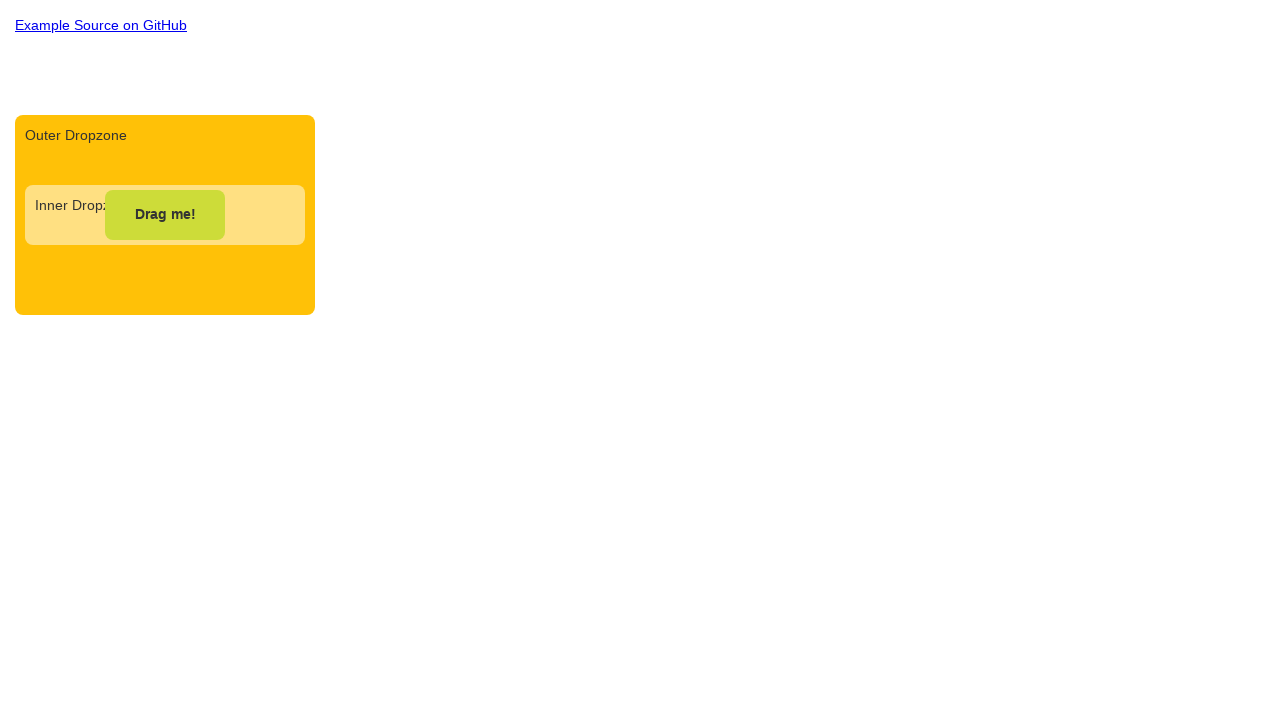

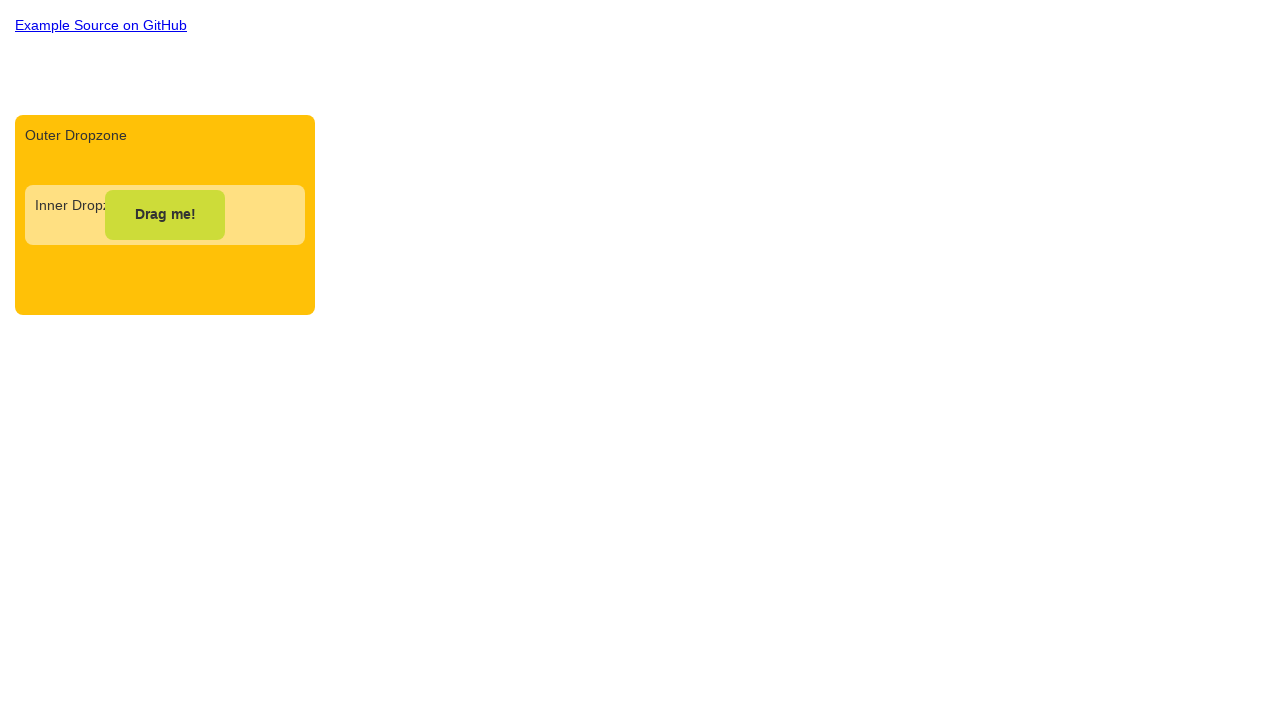